Tests a registration form by navigating to it, filling all input fields containing "name" in their attribute with test data, and selecting dropdown options that contain "Office" from the department dropdown.

Starting URL: https://practice.cydeo.com/

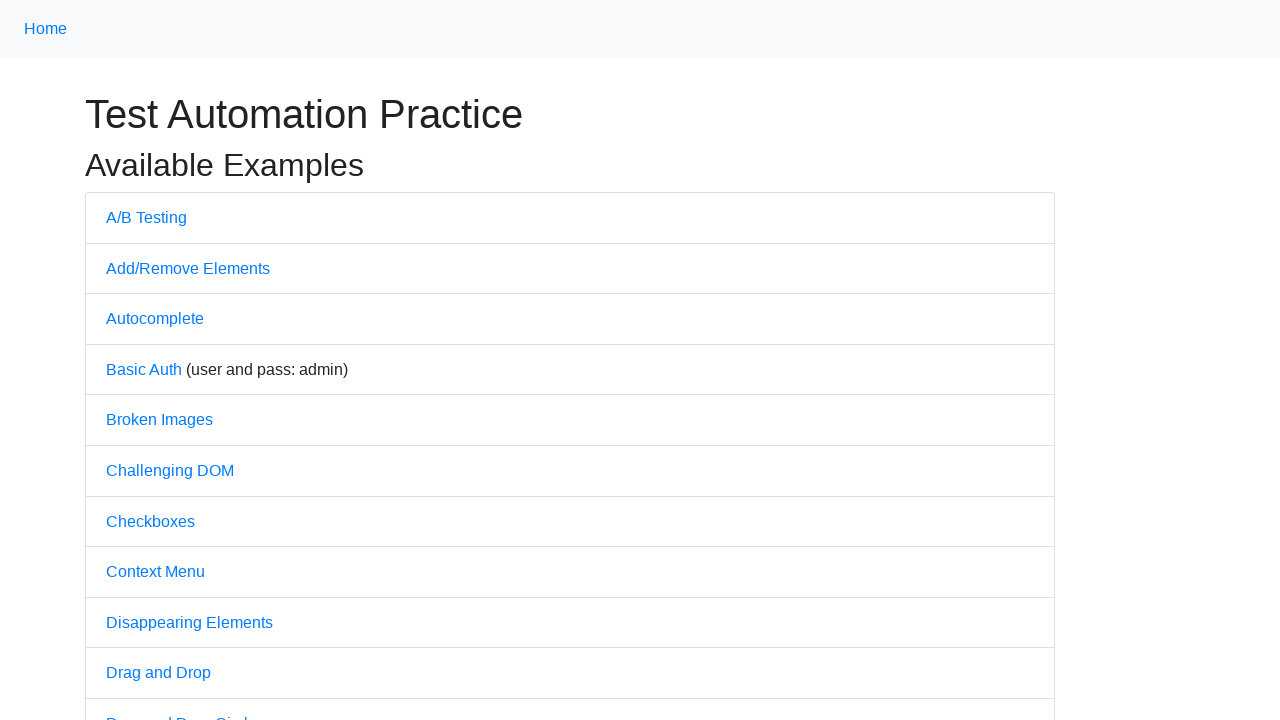

Clicked on Registration Form link at (170, 360) on text=Registration Form
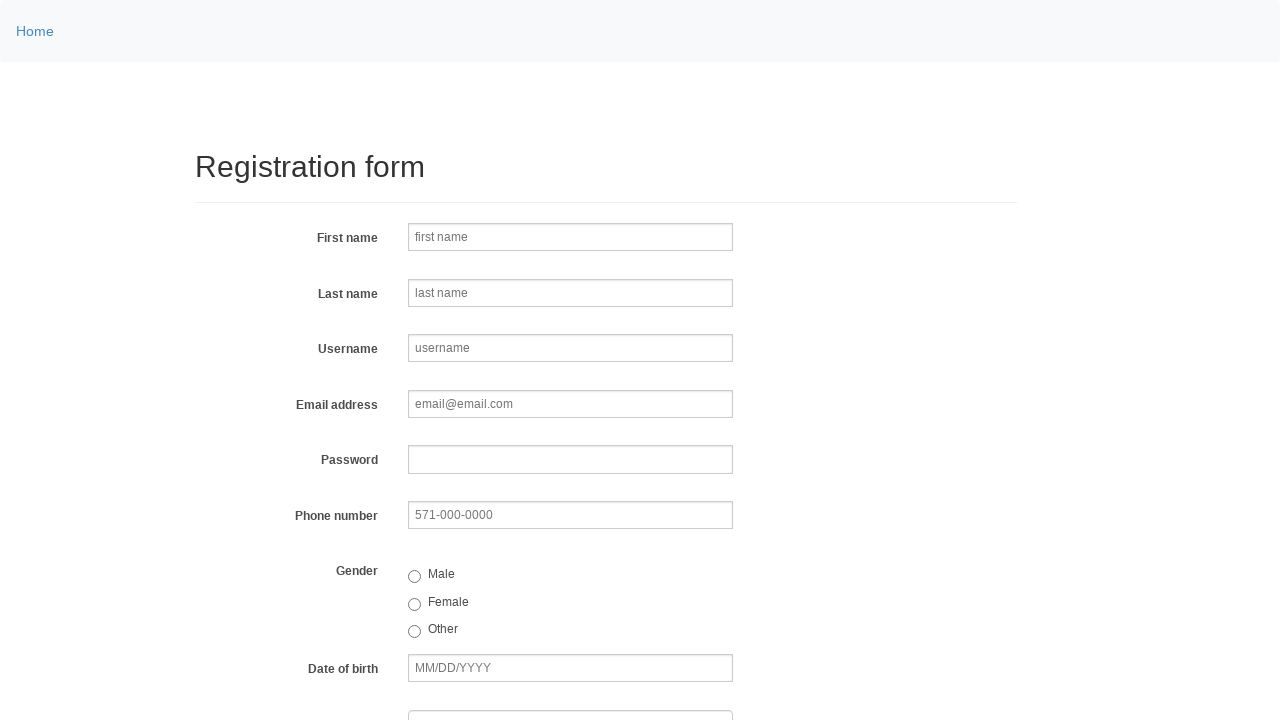

Registration form loaded with name input fields visible
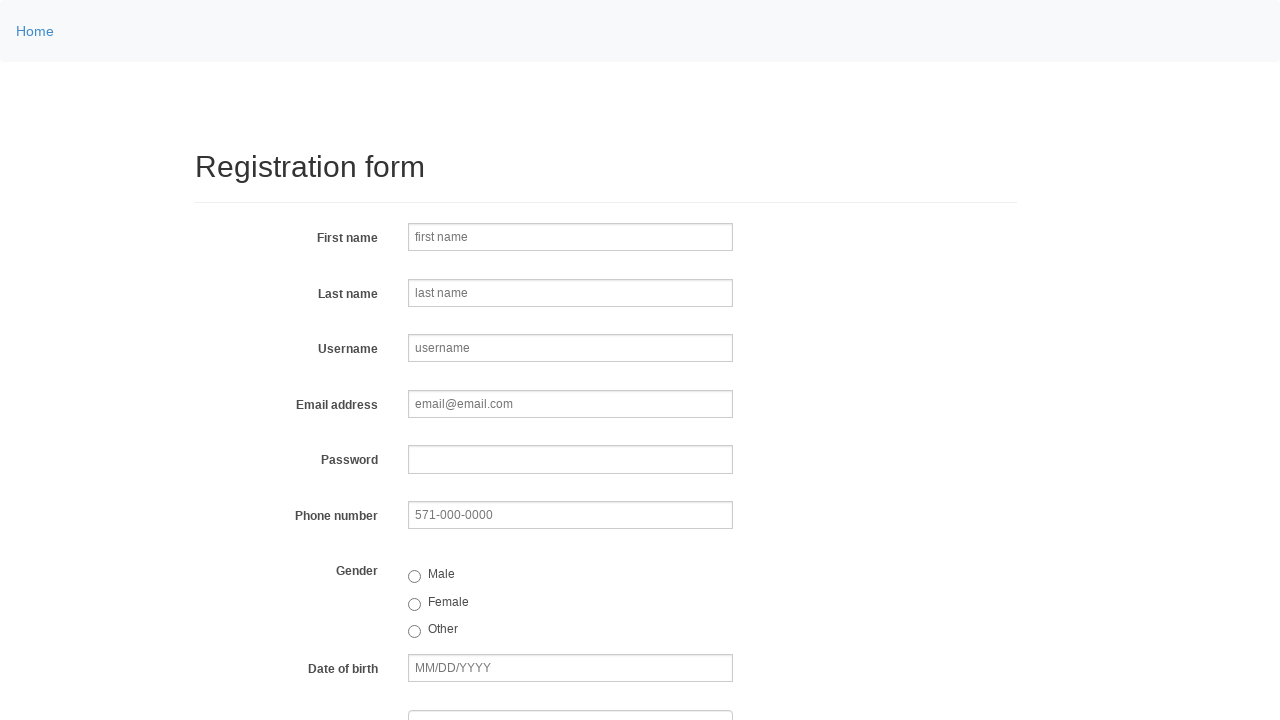

Located all input fields containing 'name' in attribute
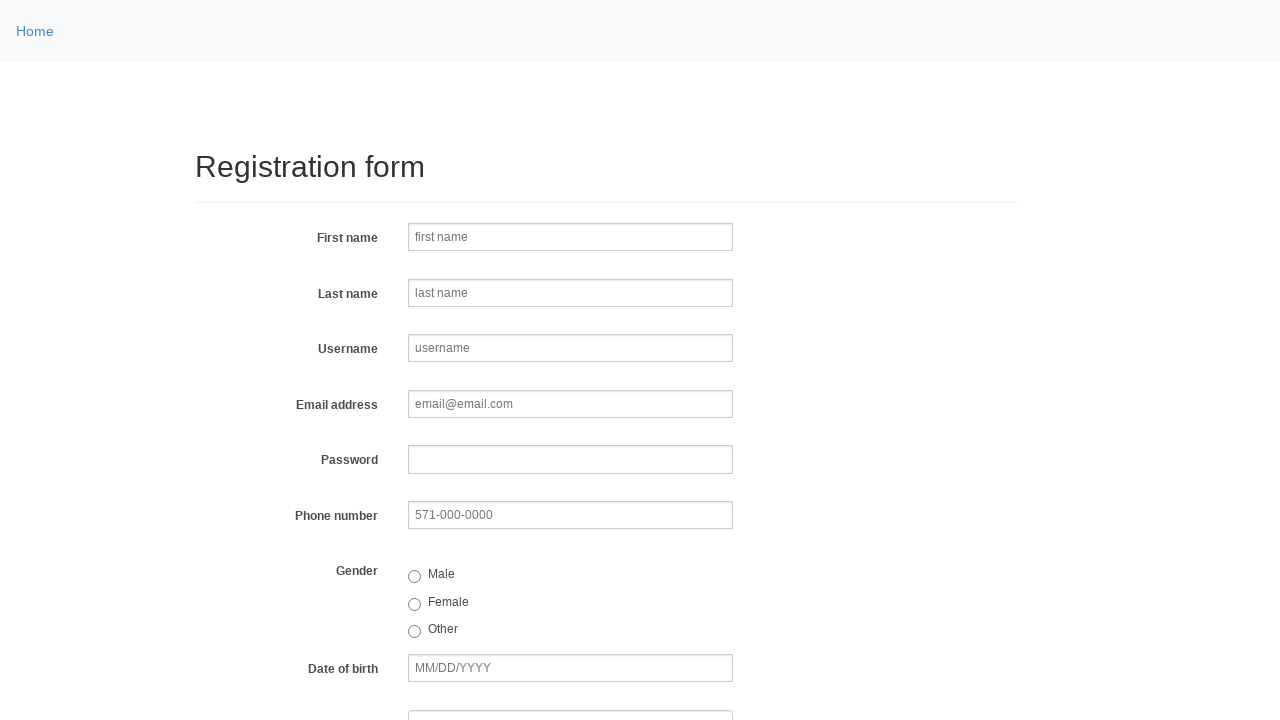

Filled name input field 1 of 3 with 'Test' on input[name*='name'] >> nth=0
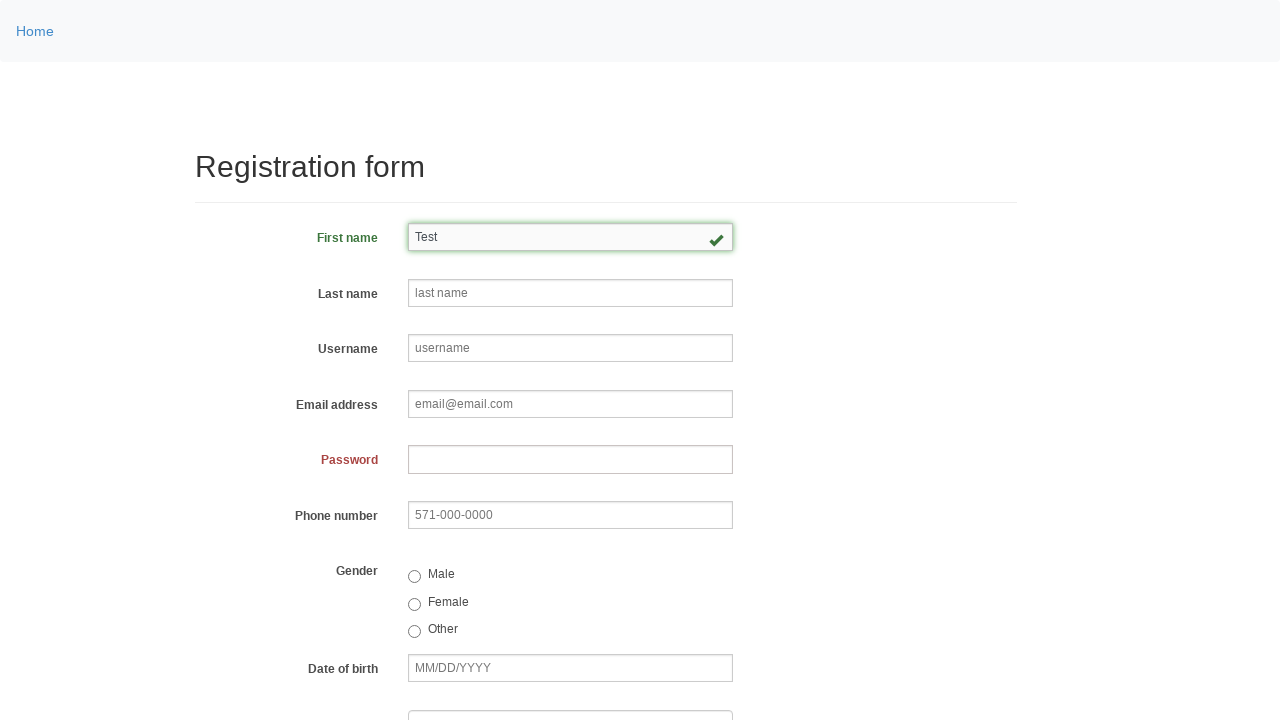

Filled name input field 2 of 3 with 'Test' on input[name*='name'] >> nth=1
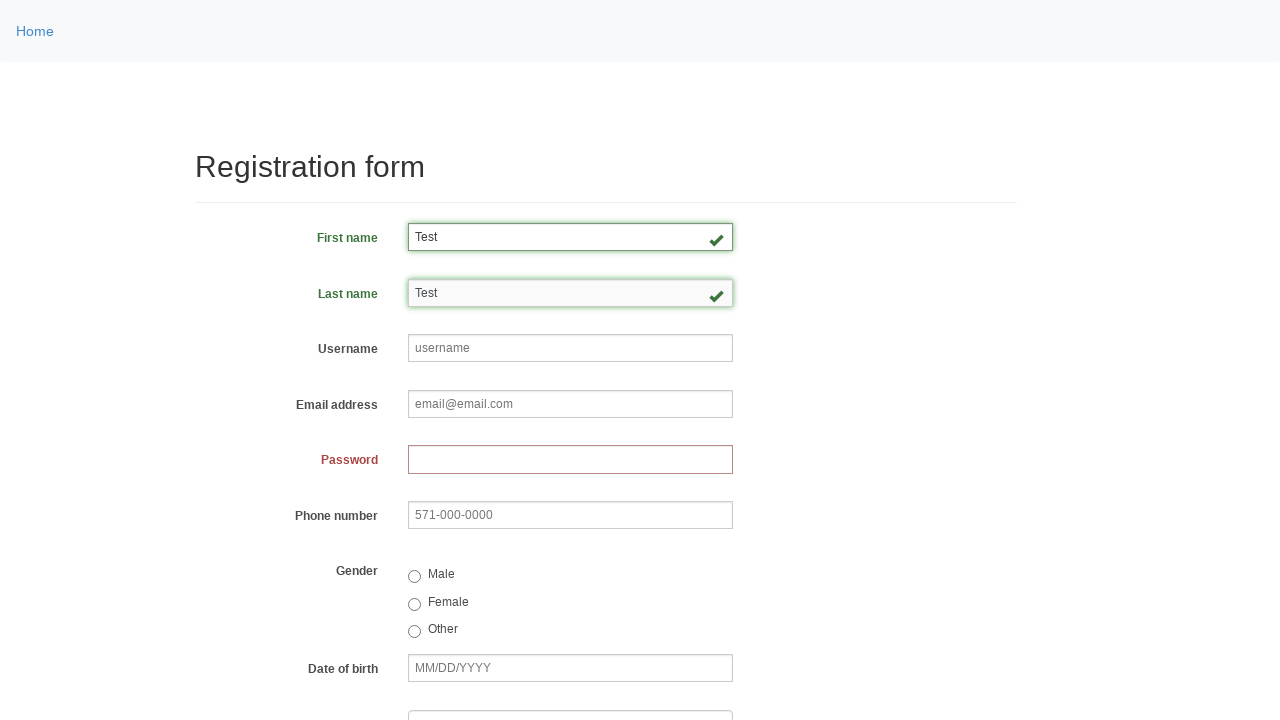

Filled name input field 3 of 3 with 'Test' on input[name*='name'] >> nth=2
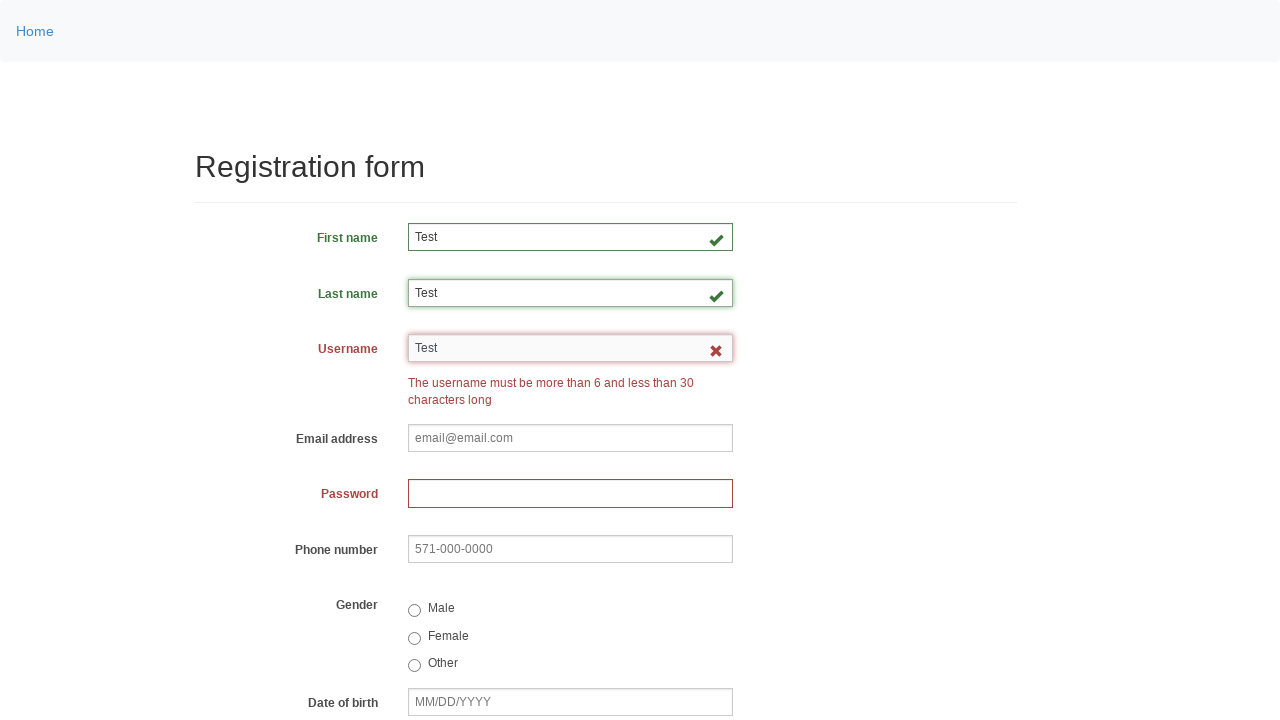

Located department dropdown select element
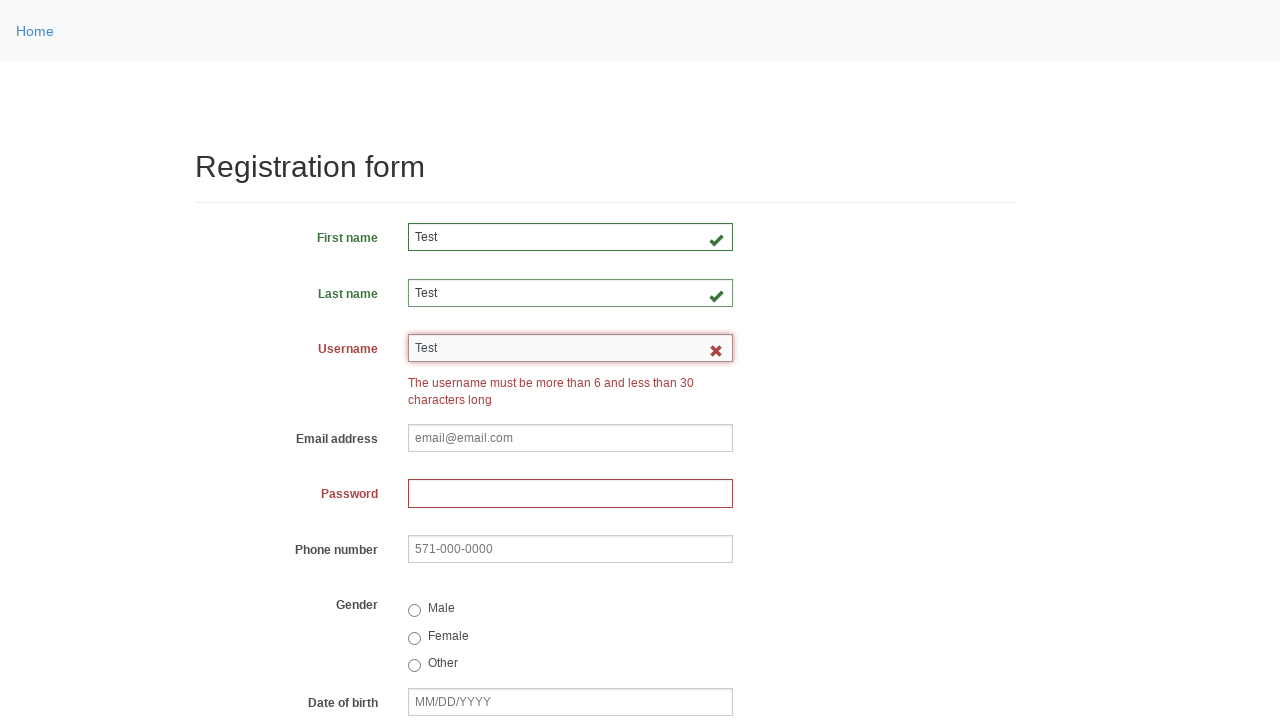

Located all options in department dropdown
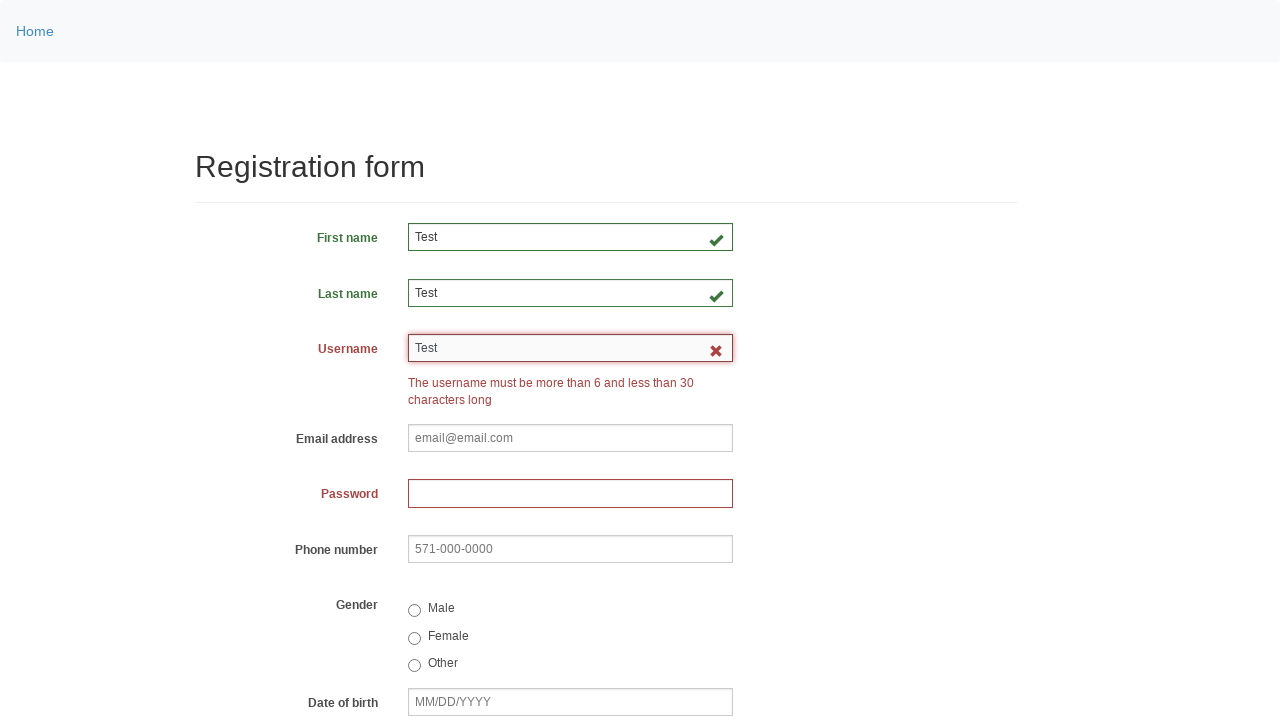

Selected department option 'Select your Department/Office' containing 'Office' on select[name='department']
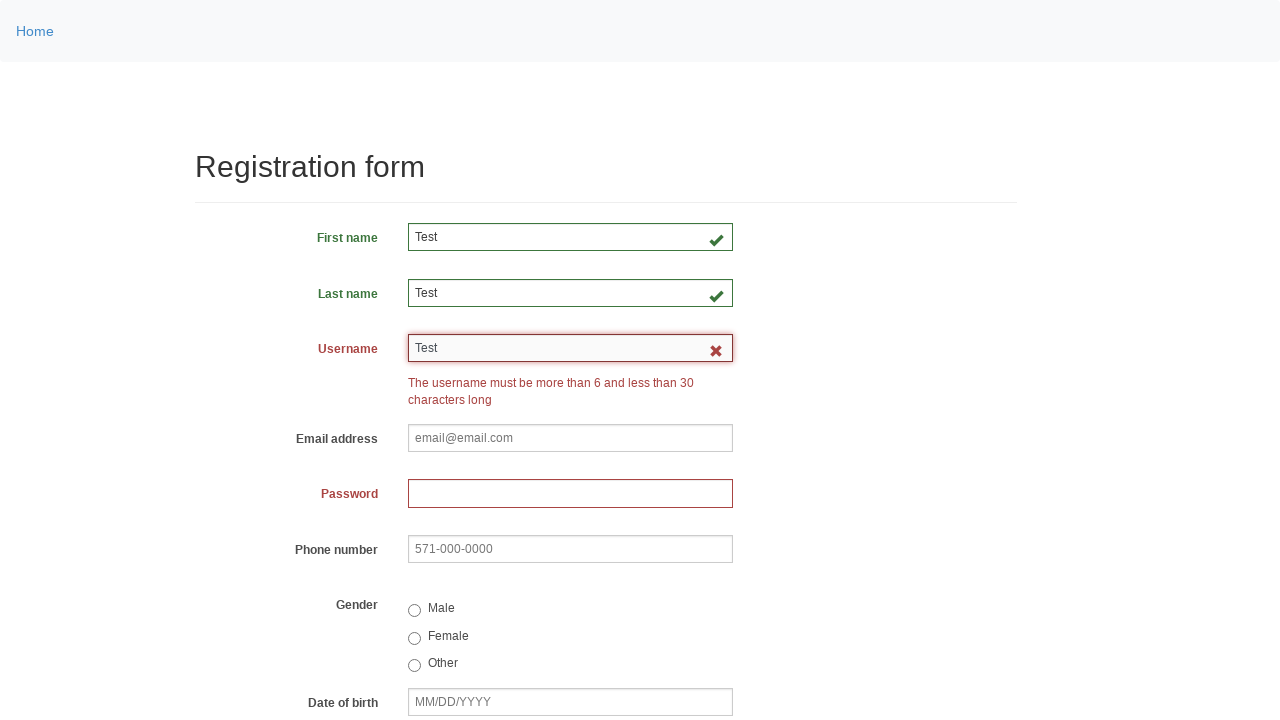

Selected department option 'Accounting Office' containing 'Office' on select[name='department']
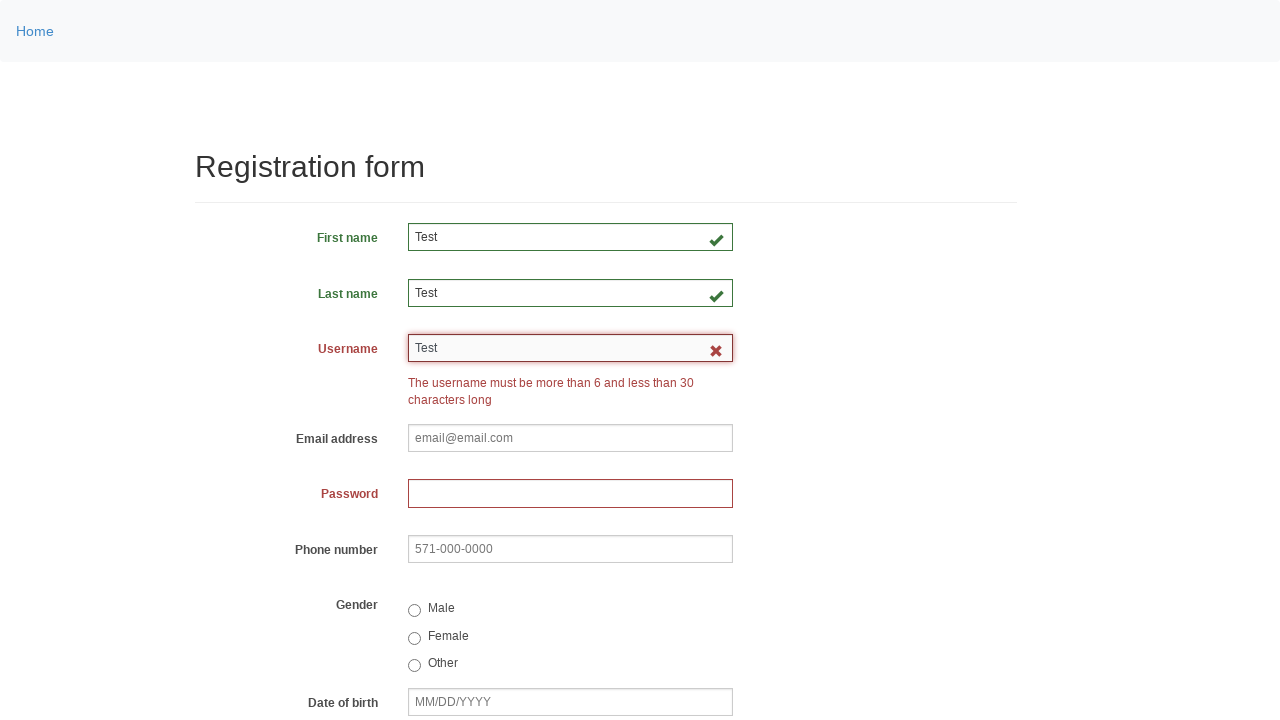

Selected department option 'Tresurer's Office' containing 'Office' on select[name='department']
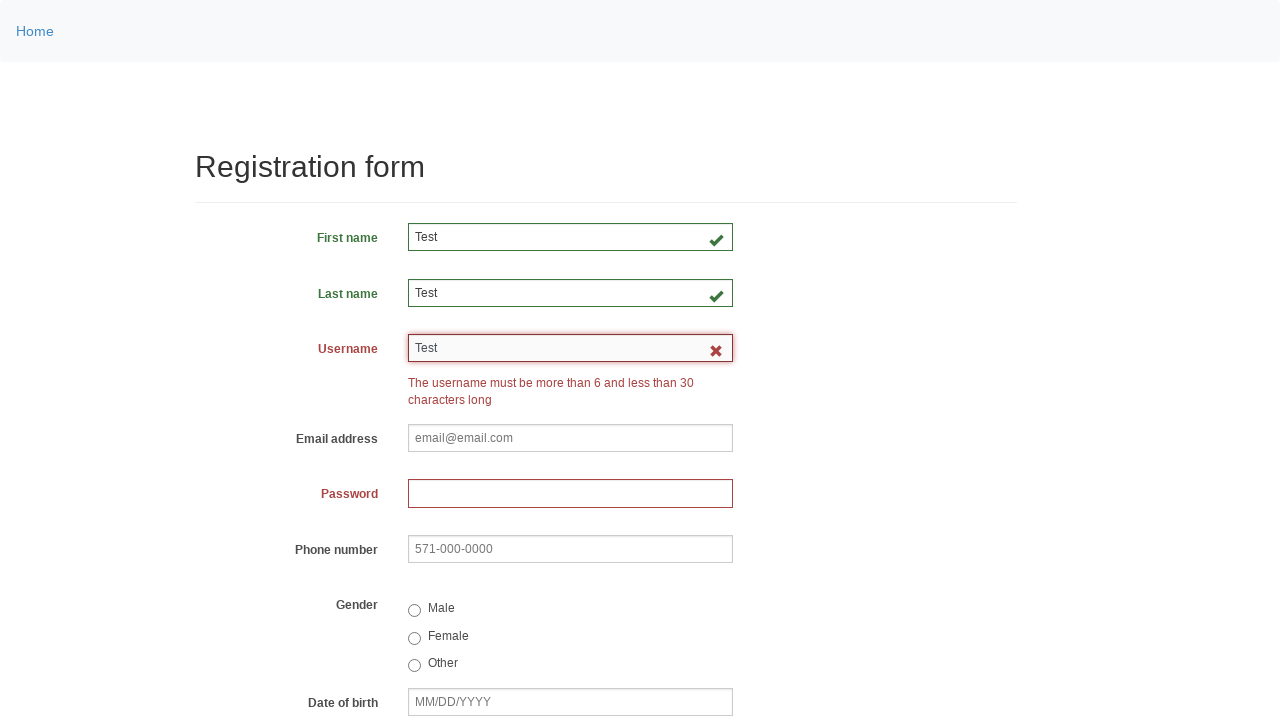

Selected department option 'Mayor's Office' containing 'Office' on select[name='department']
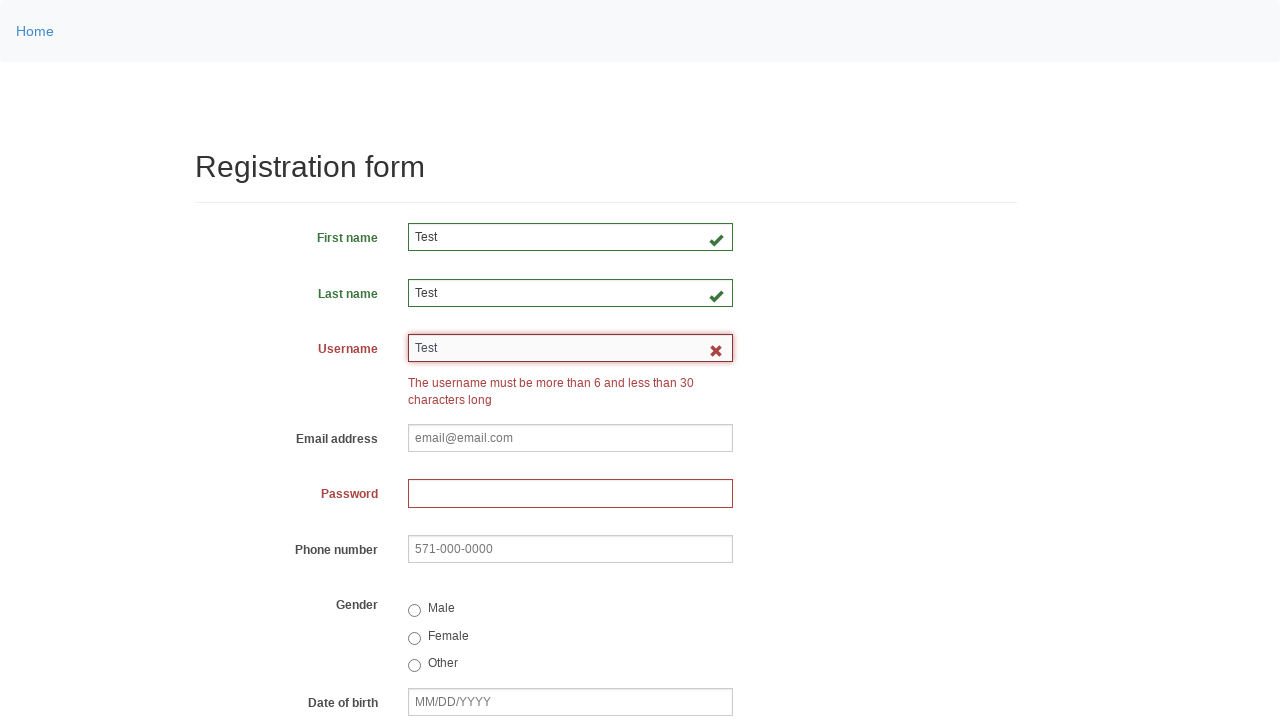

Selected department option 'Tourism Office' containing 'Office' on select[name='department']
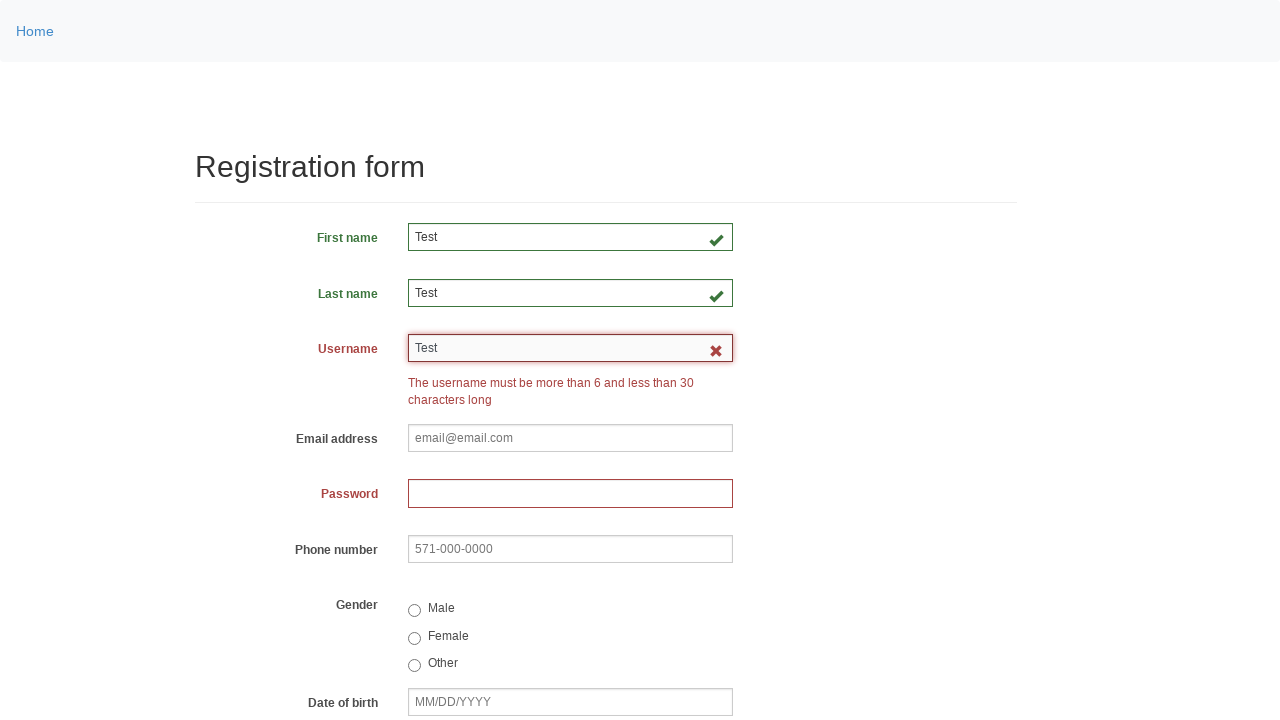

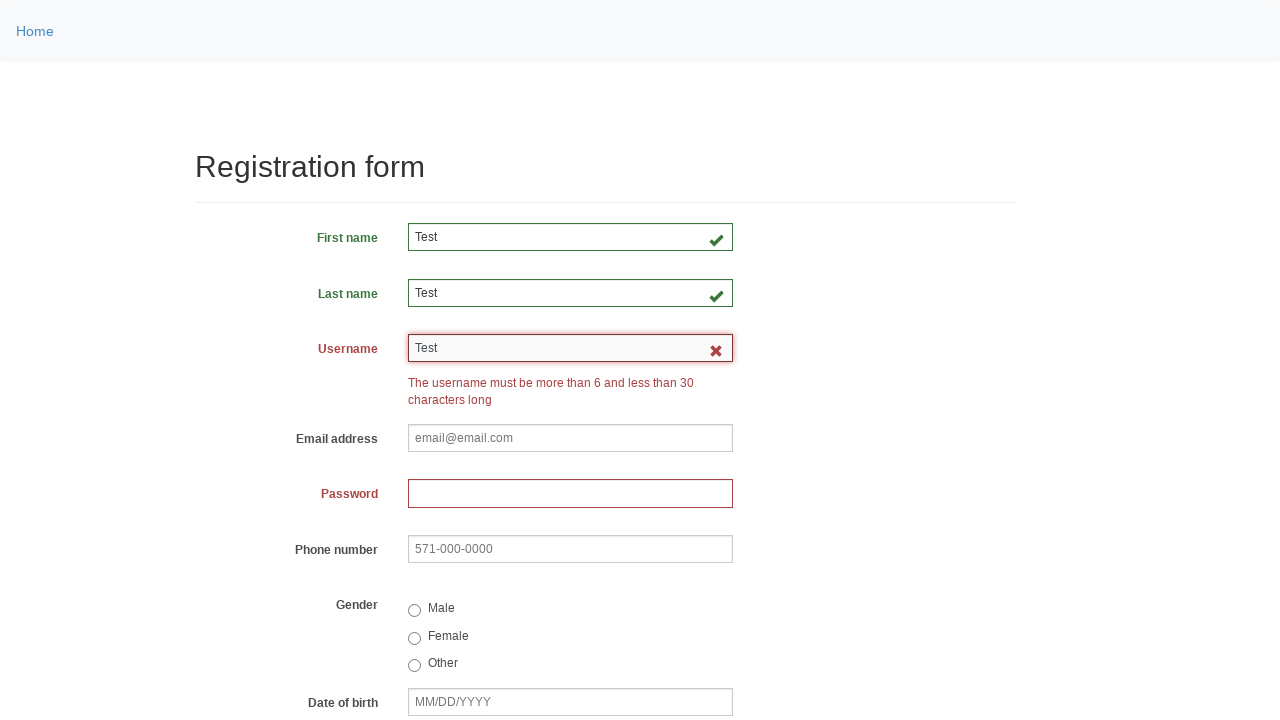